Tests window handling functionality by opening a new window through a link and switching between parent and child windows

Starting URL: https://the-internet.herokuapp.com/

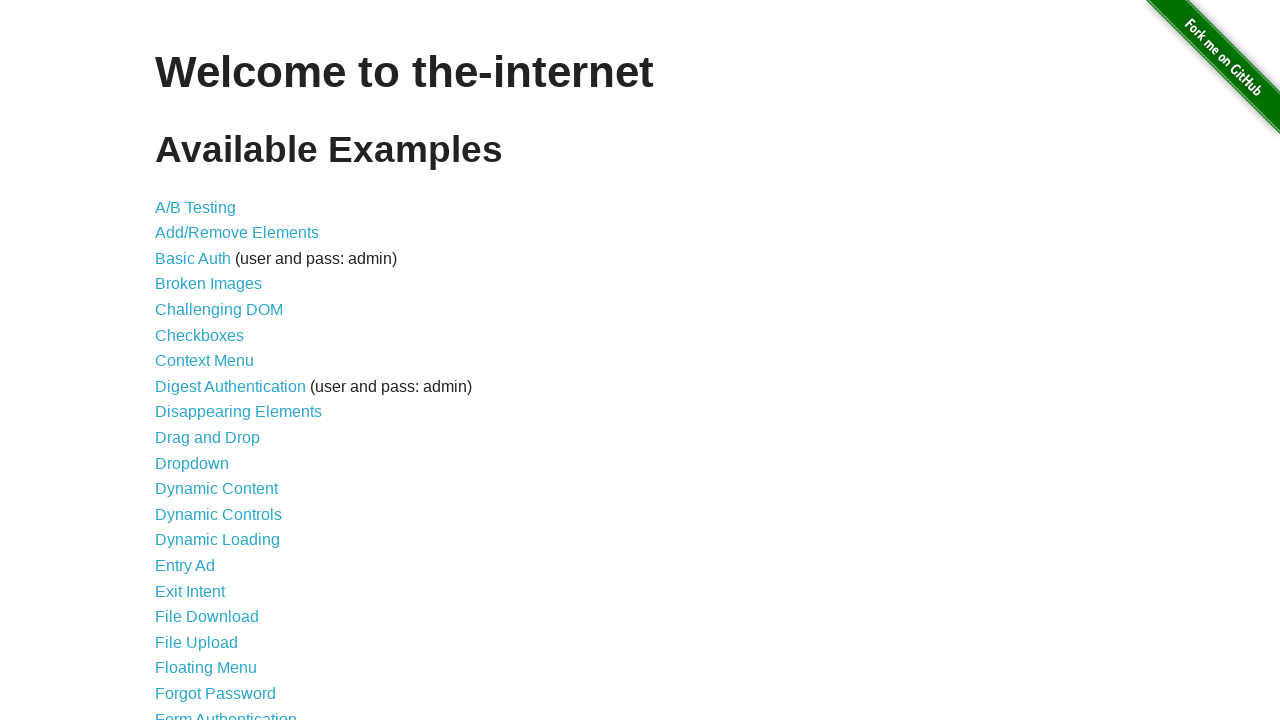

Clicked on Multiple Windows link at (218, 369) on text=Multiple Windows
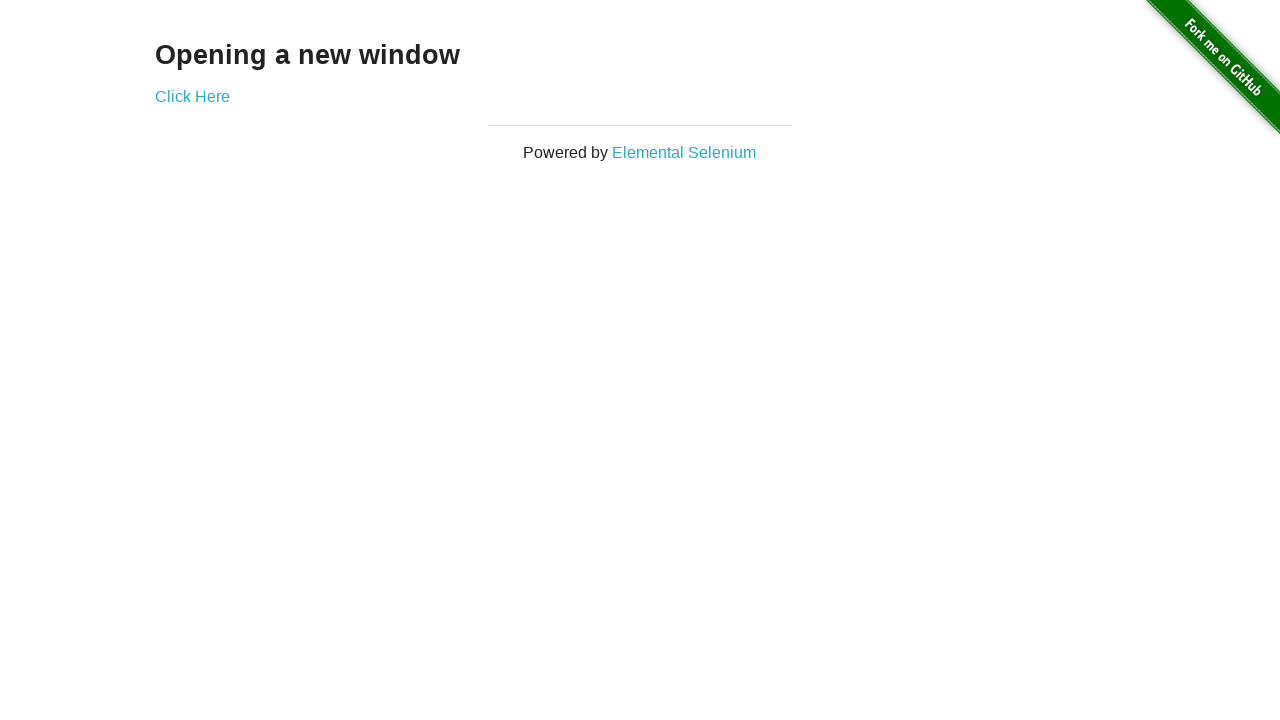

Clicked link to open new window at (192, 96) on a[href='/windows/new']
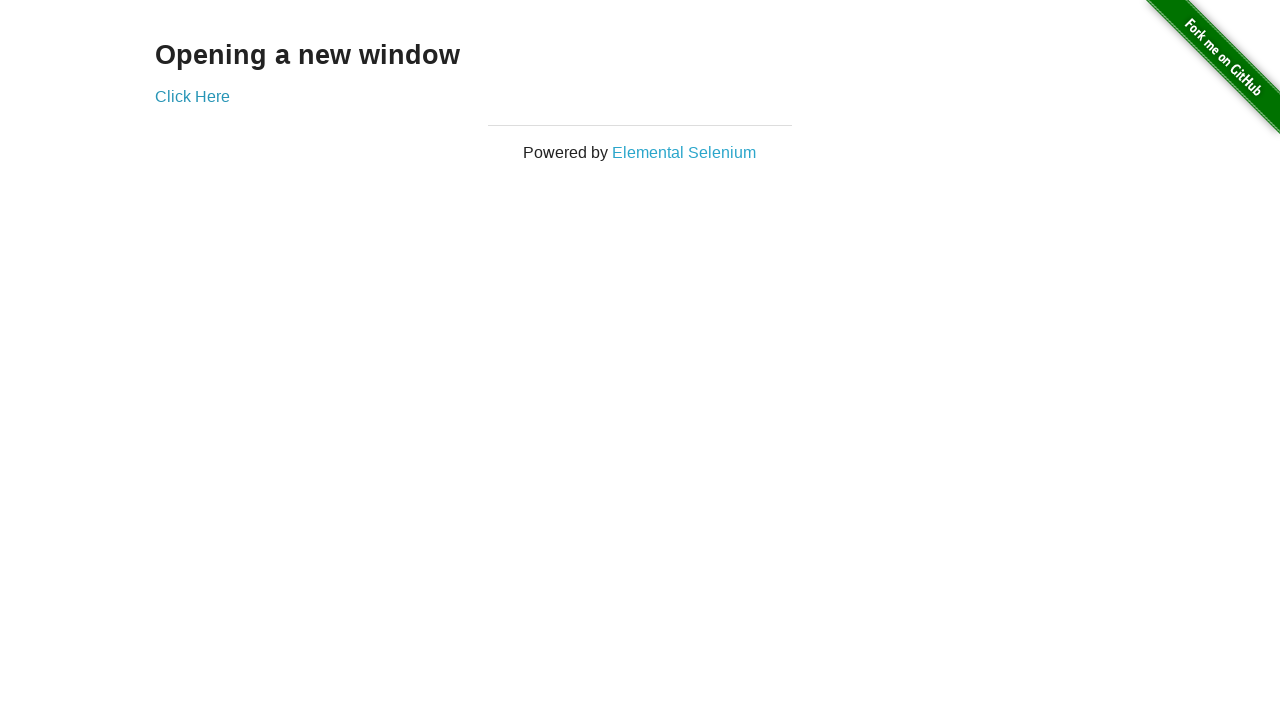

New window opened and captured
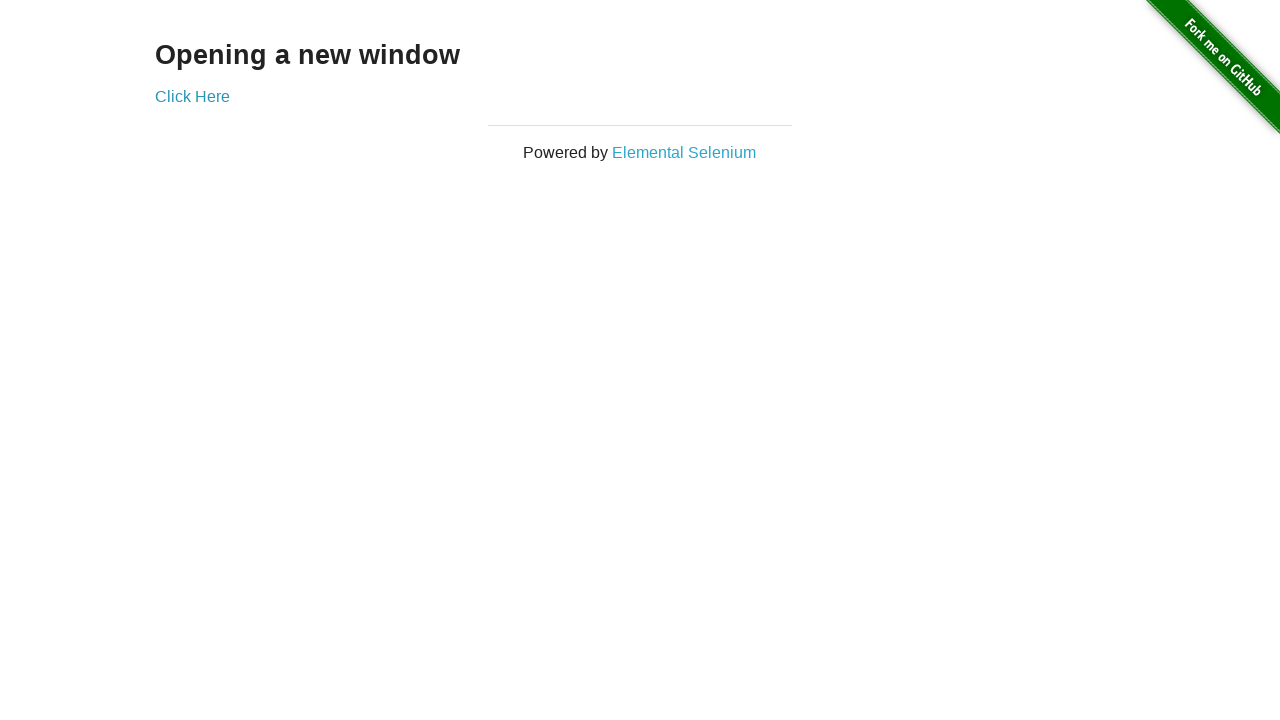

Retrieved text from new window: New Window
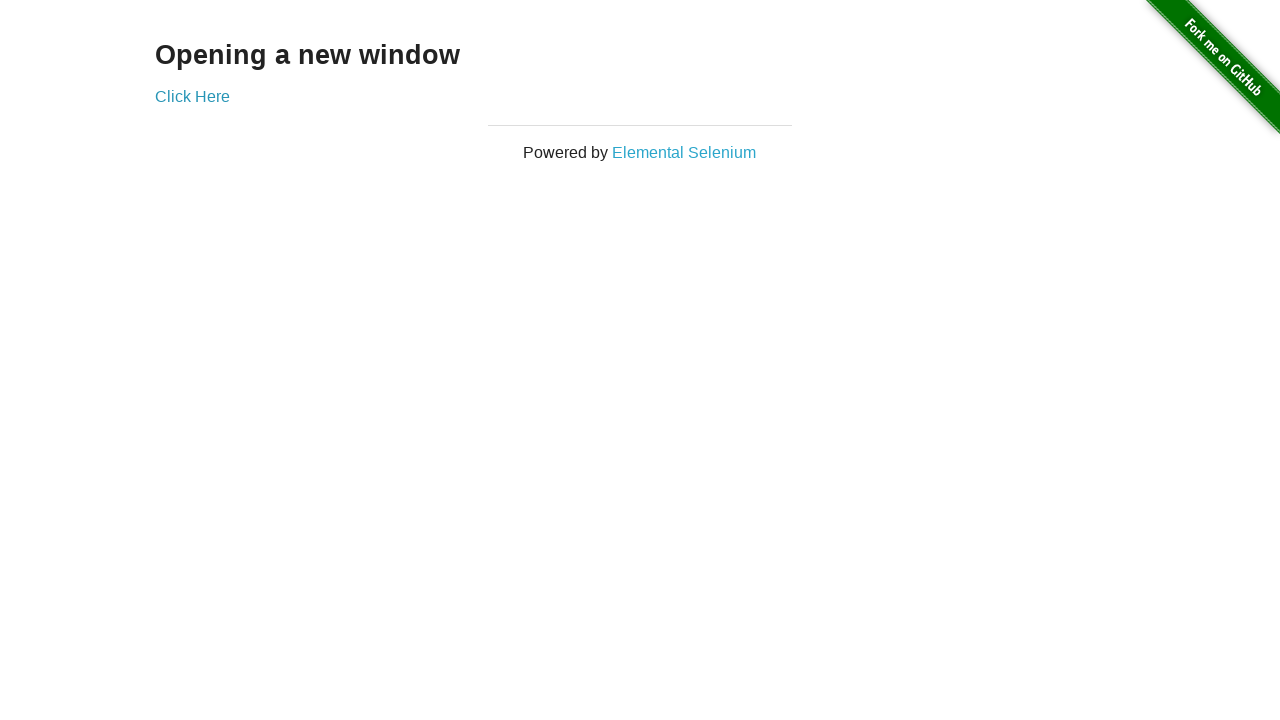

Retrieved text from original window: Opening a new window
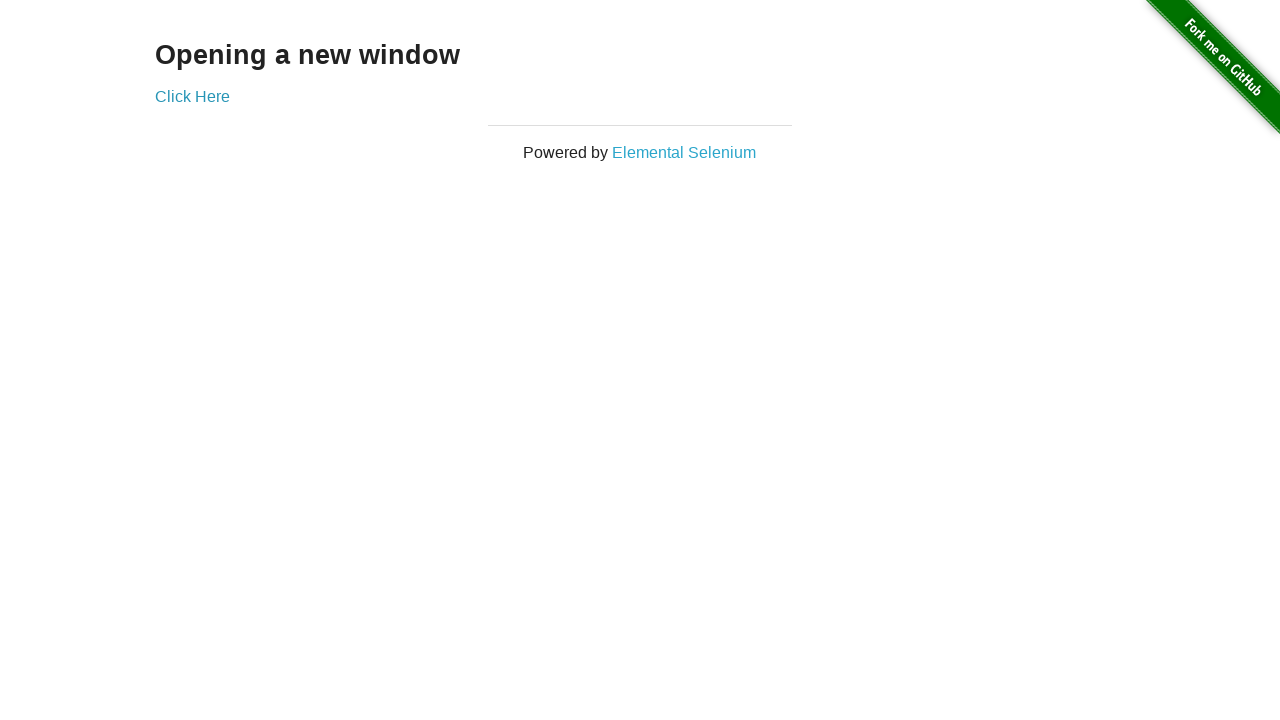

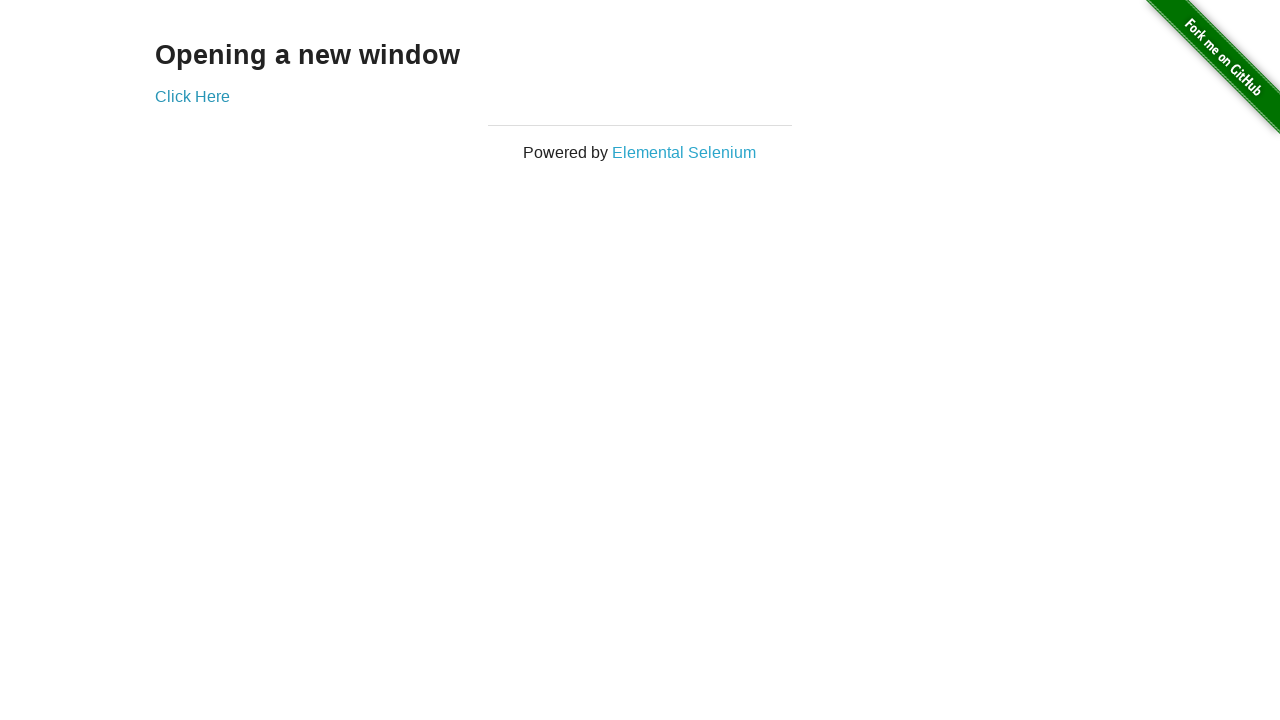